Tests AJAX request functionality using implicit wait approach

Starting URL: http://www.uitestingplayground.com/ajax

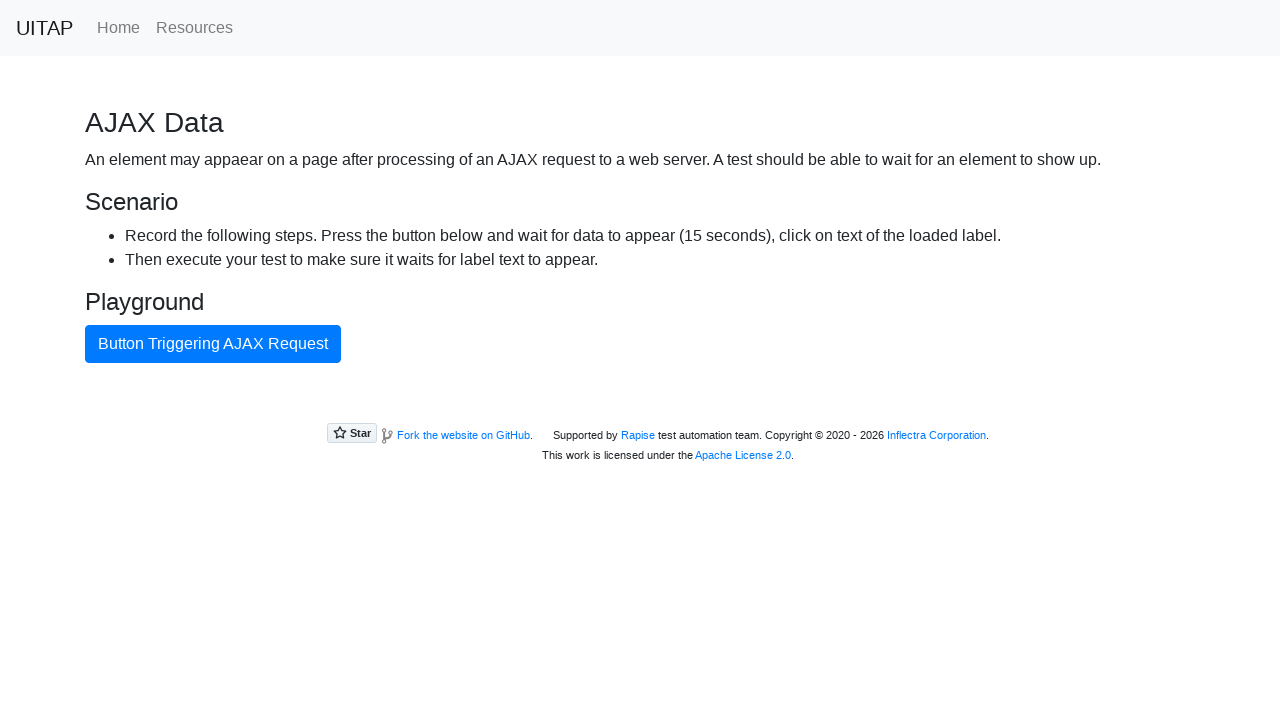

Clicked AJAX button to trigger request at (213, 344) on #ajaxButton
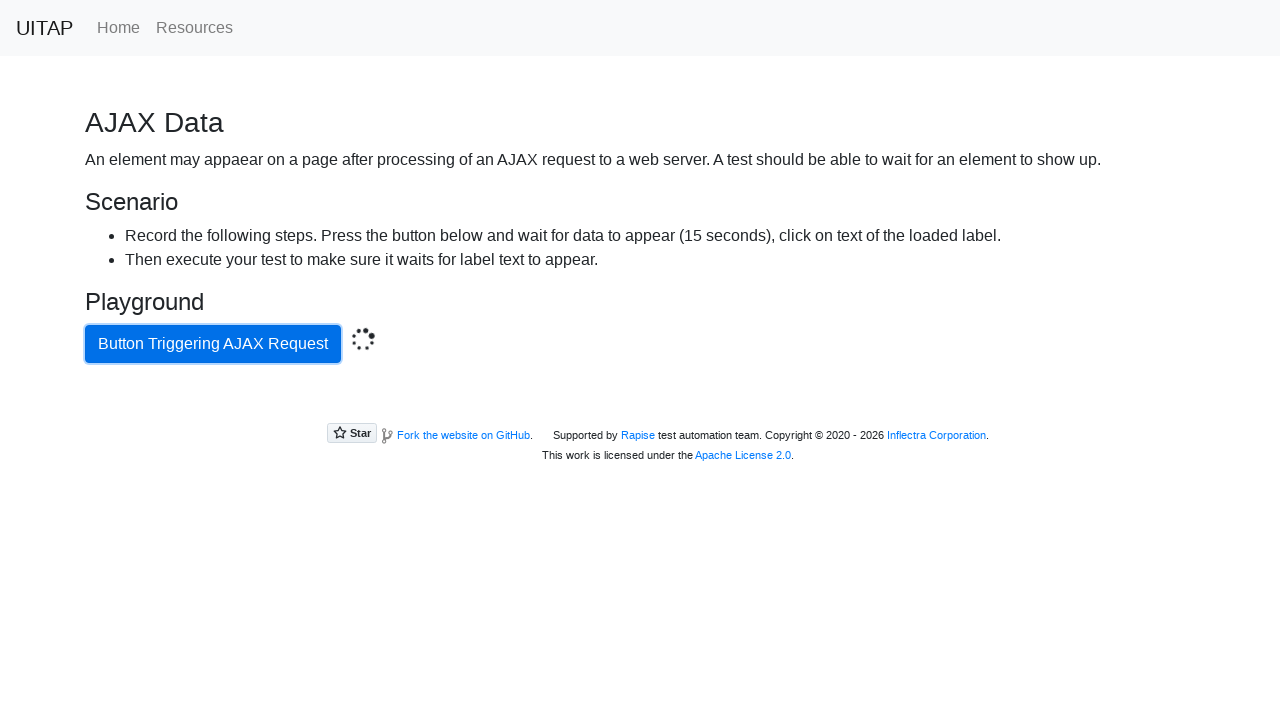

Success message element appeared (implicit wait completed)
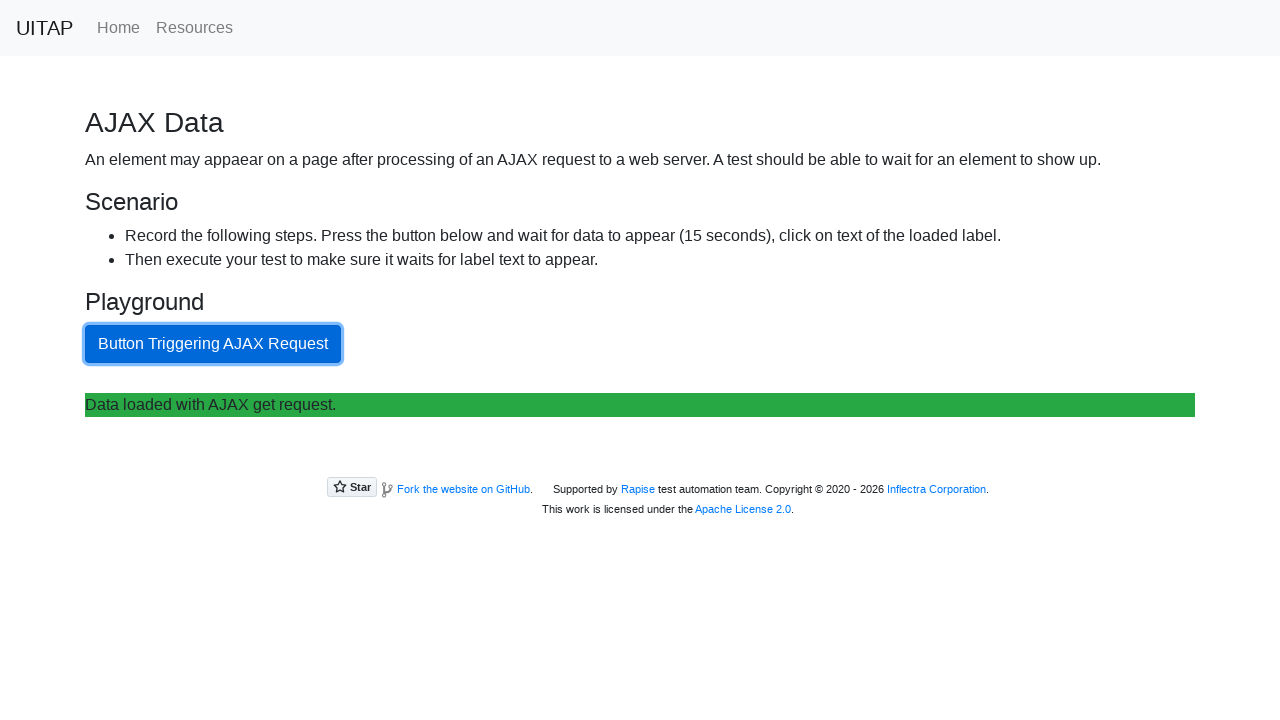

Located success message element
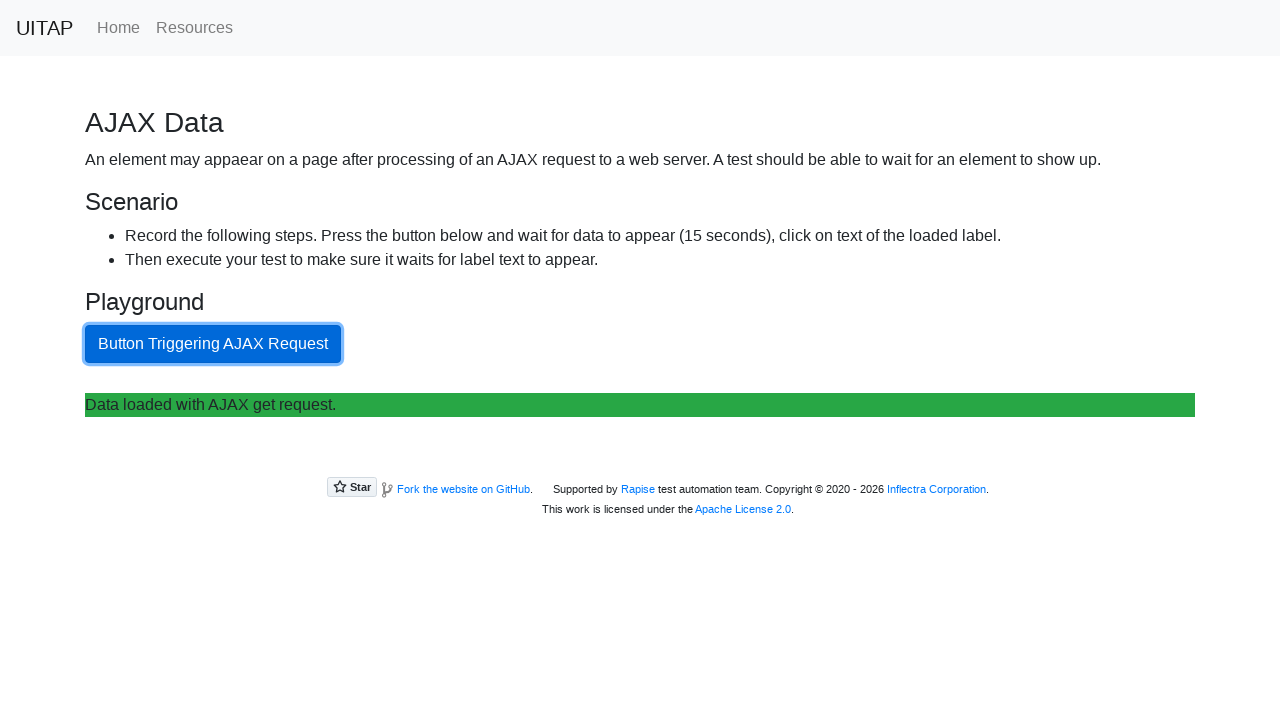

Verified success message text contains 'Data loaded with AJAX get request.'
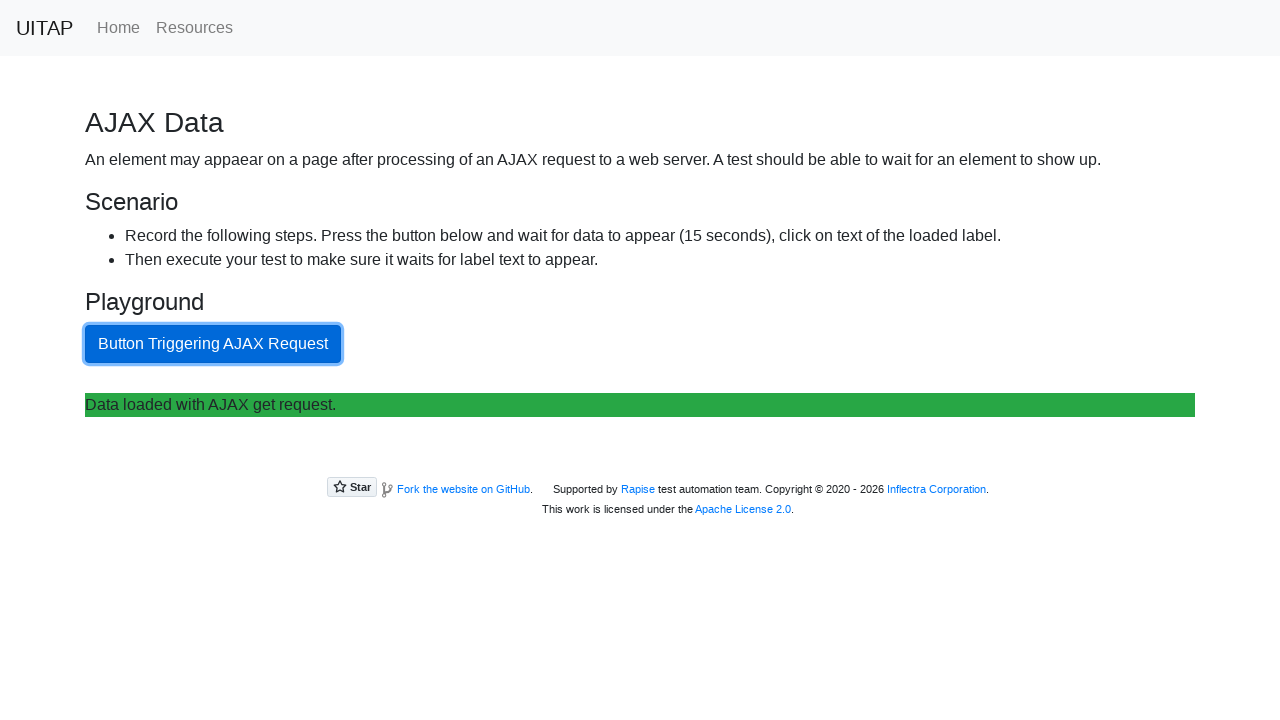

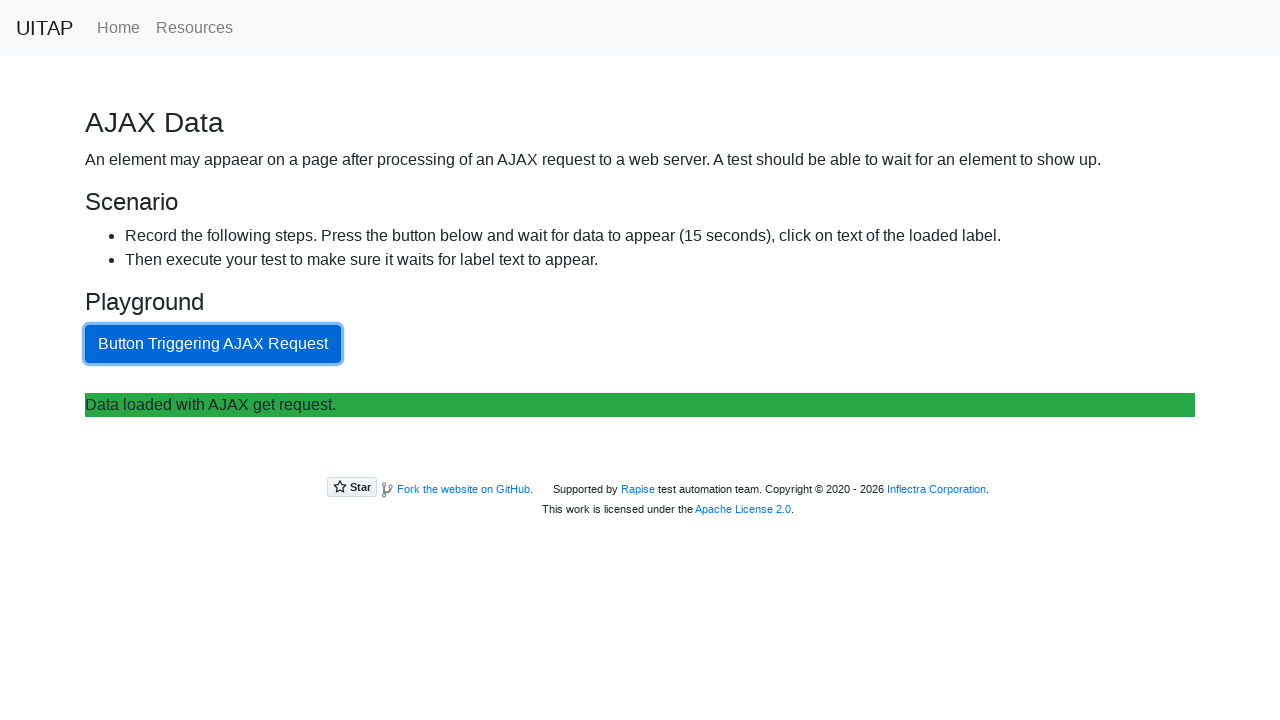